Tests that whitespace is trimmed from edited todo text.

Starting URL: https://demo.playwright.dev/todomvc

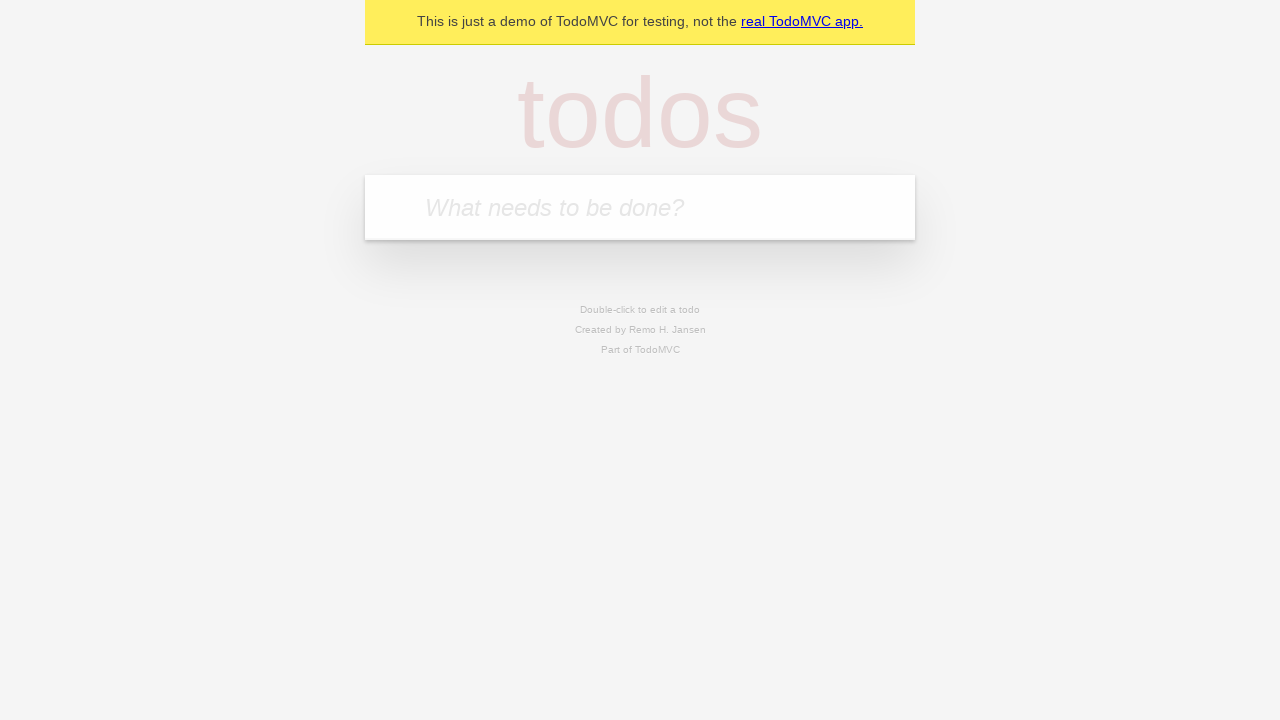

Filled first todo with 'buy some cheese' on internal:attr=[placeholder="What needs to be done?"i]
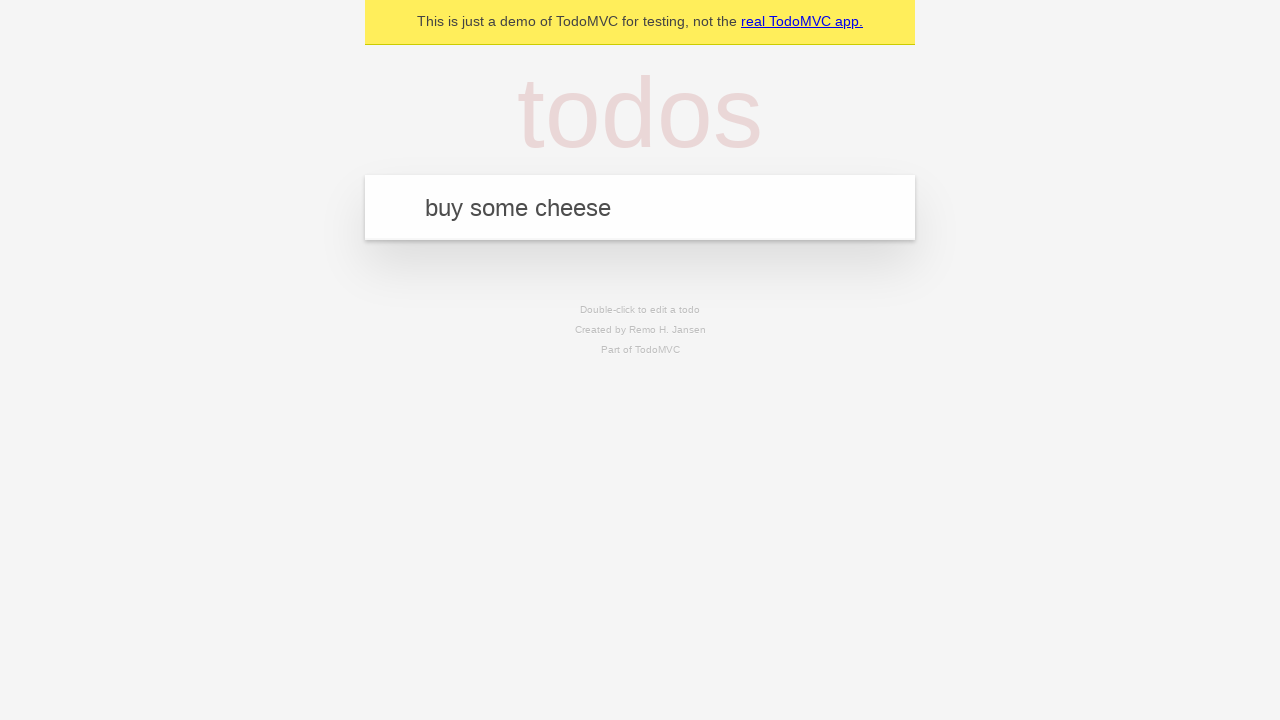

Pressed Enter to create first todo on internal:attr=[placeholder="What needs to be done?"i]
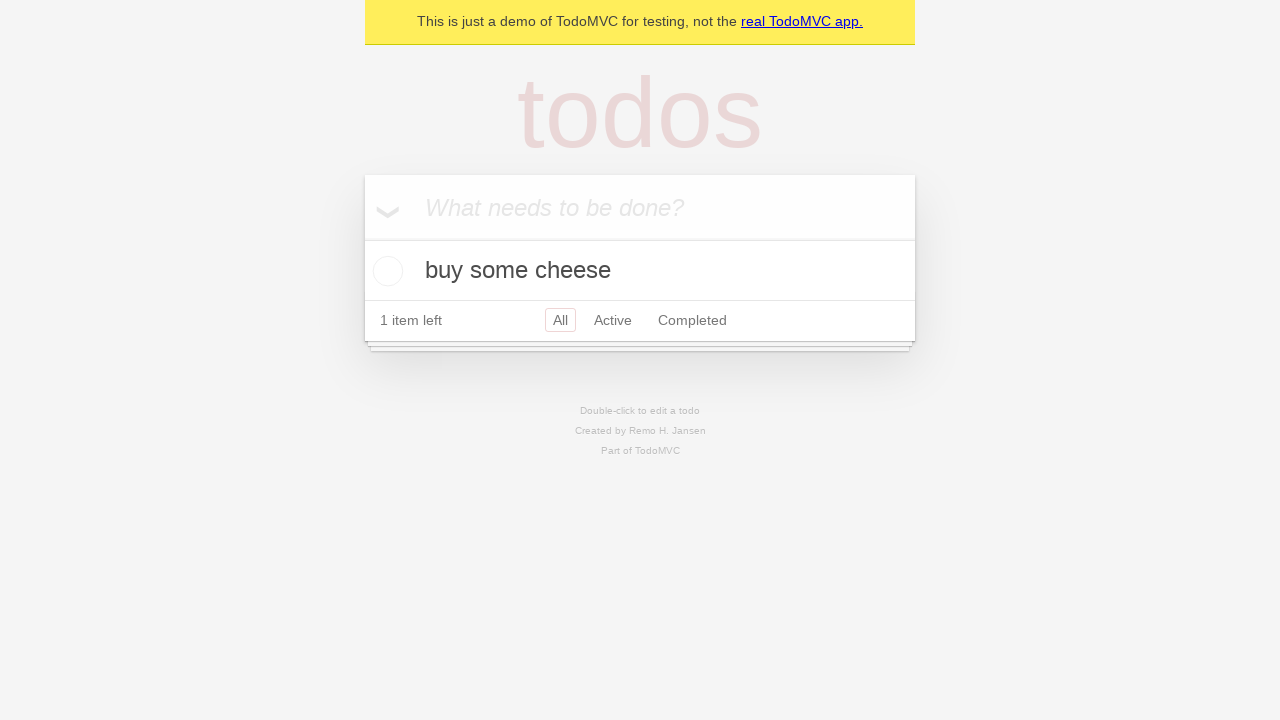

Filled second todo with 'feed the cat' on internal:attr=[placeholder="What needs to be done?"i]
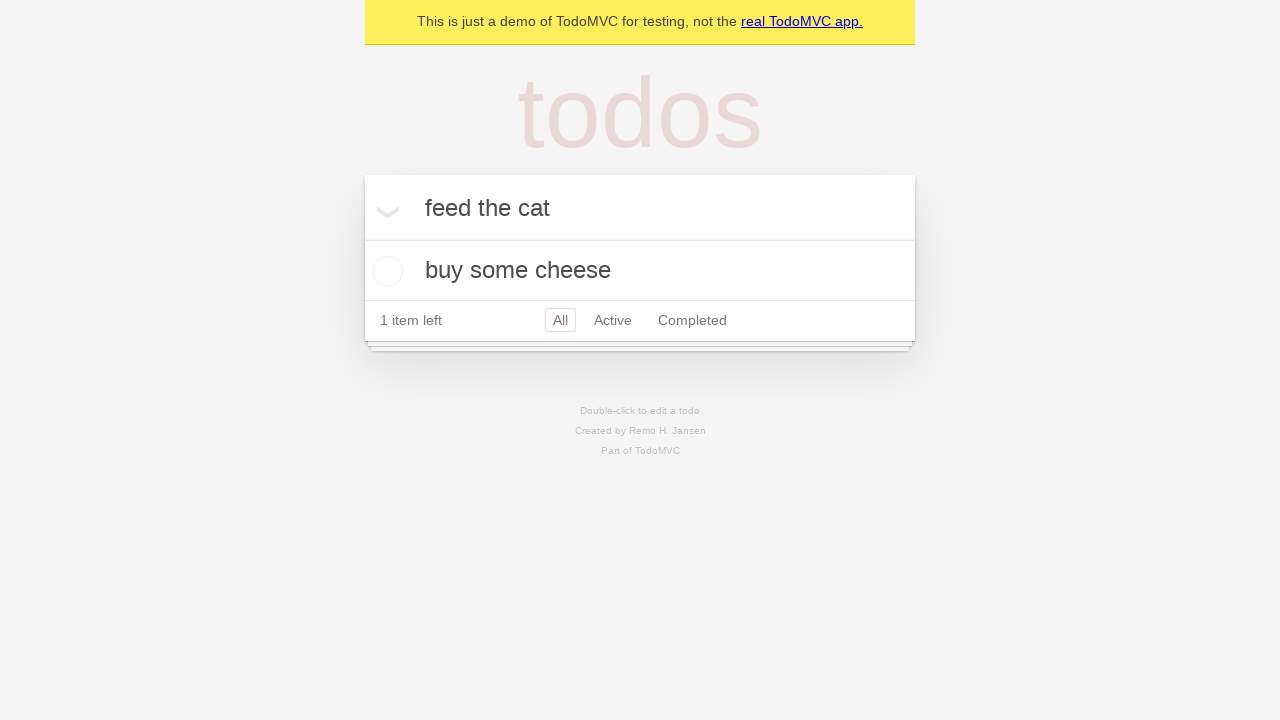

Pressed Enter to create second todo on internal:attr=[placeholder="What needs to be done?"i]
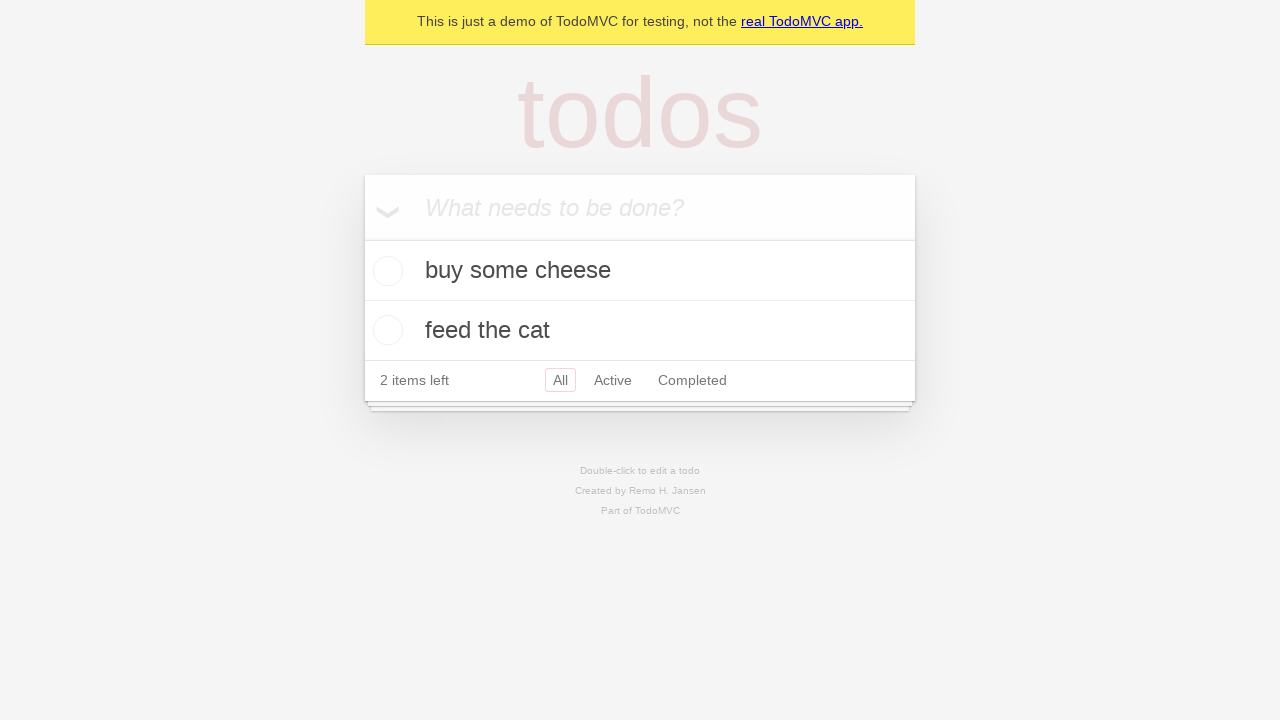

Filled third todo with 'book a doctors appointment' on internal:attr=[placeholder="What needs to be done?"i]
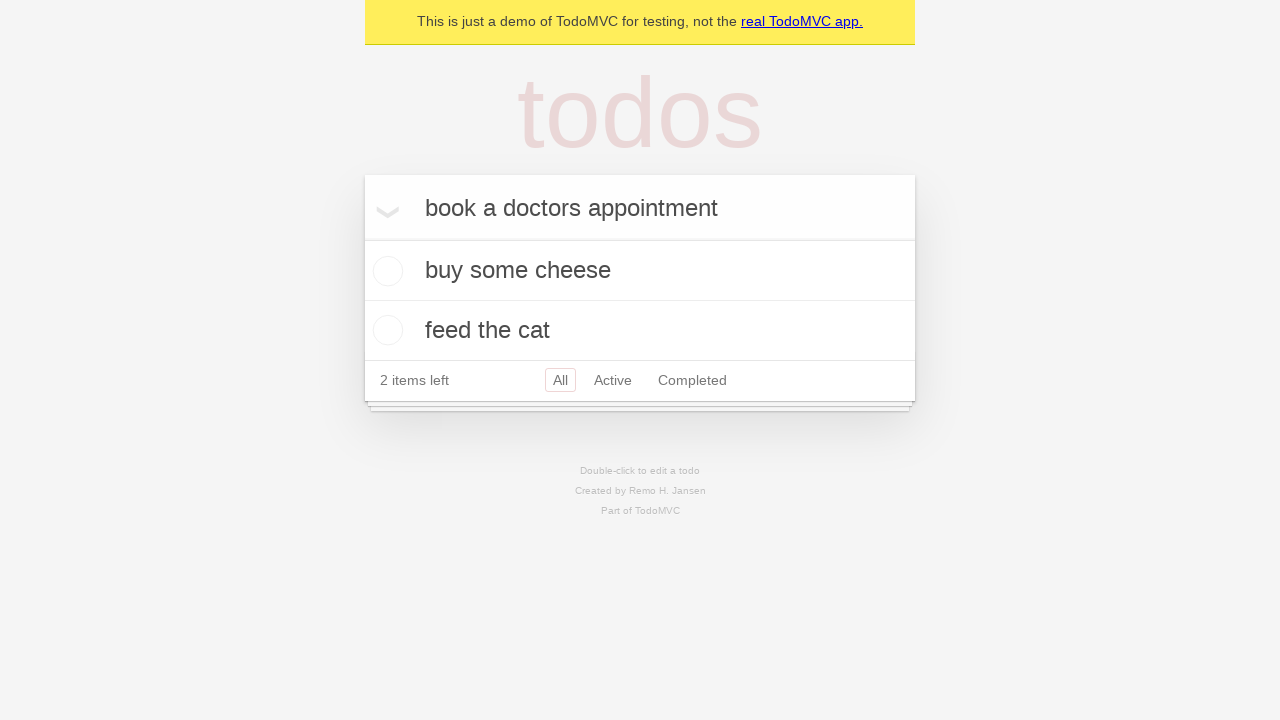

Pressed Enter to create third todo on internal:attr=[placeholder="What needs to be done?"i]
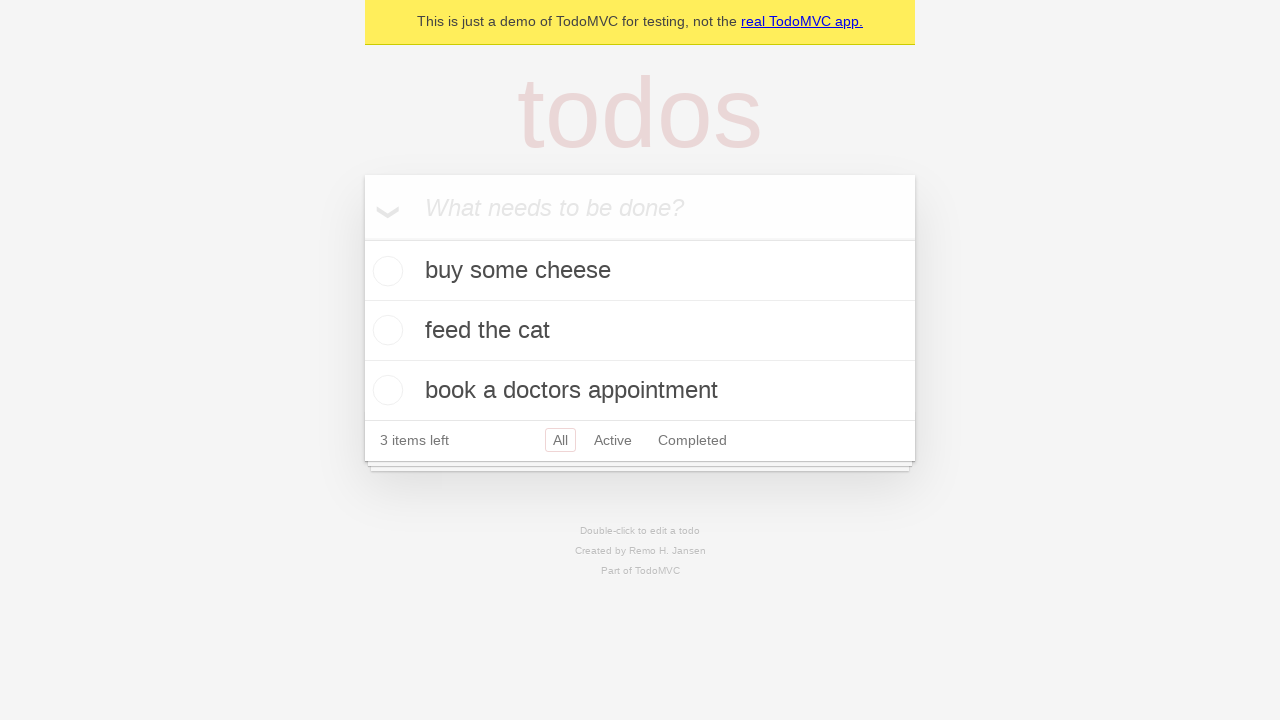

Double-clicked on second todo to enter edit mode at (640, 331) on internal:testid=[data-testid="todo-item"s] >> nth=1
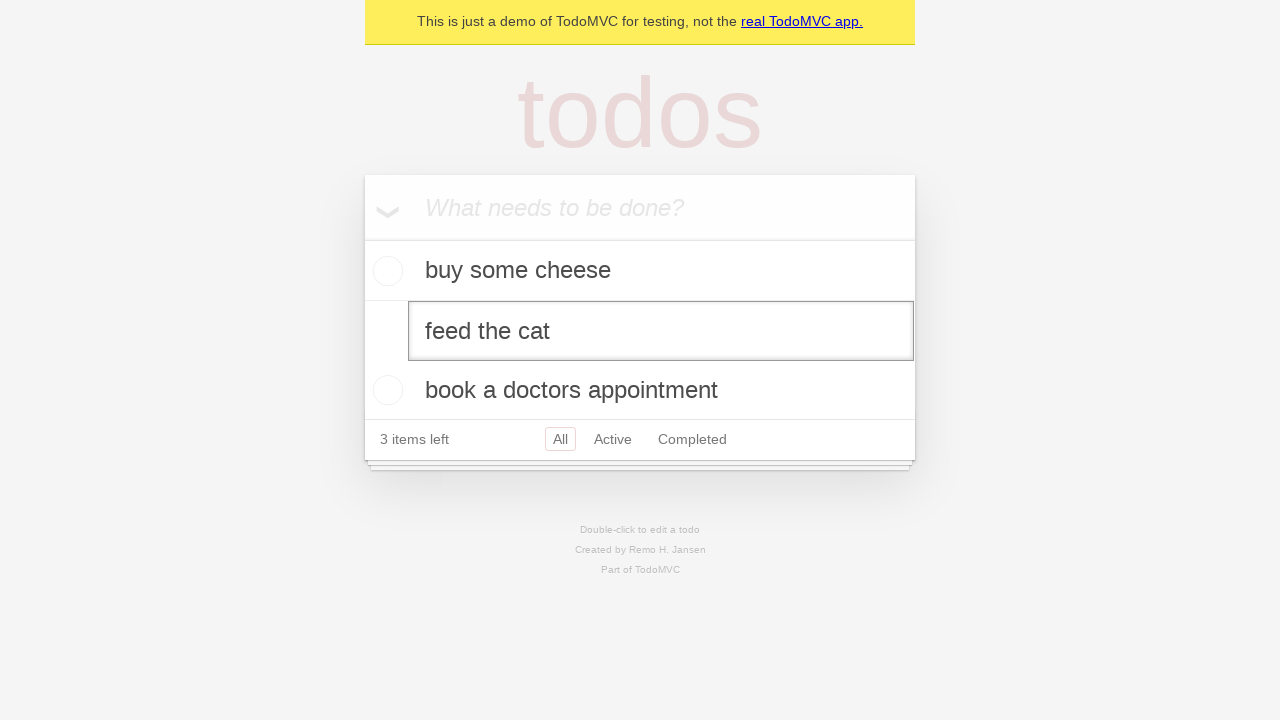

Filled edit field with text containing leading and trailing whitespace: '    buy some sausages    ' on internal:testid=[data-testid="todo-item"s] >> nth=1 >> internal:role=textbox[nam
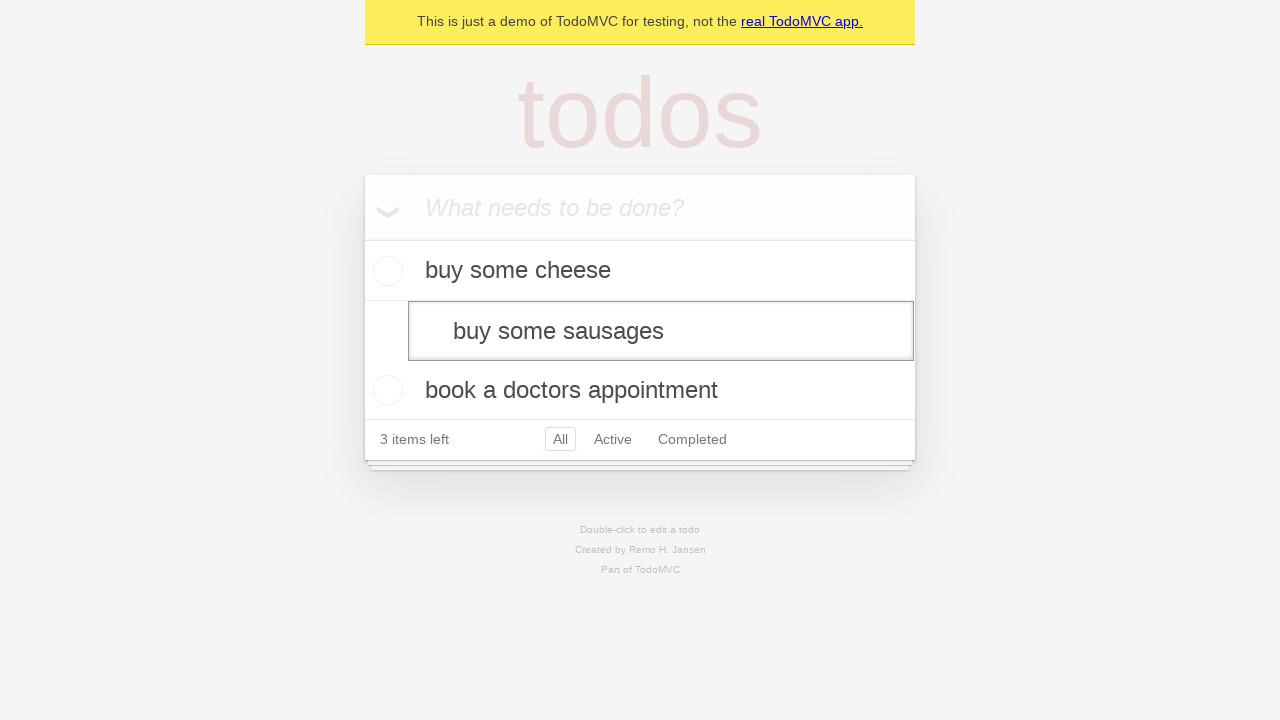

Pressed Enter to confirm edited todo text on internal:testid=[data-testid="todo-item"s] >> nth=1 >> internal:role=textbox[nam
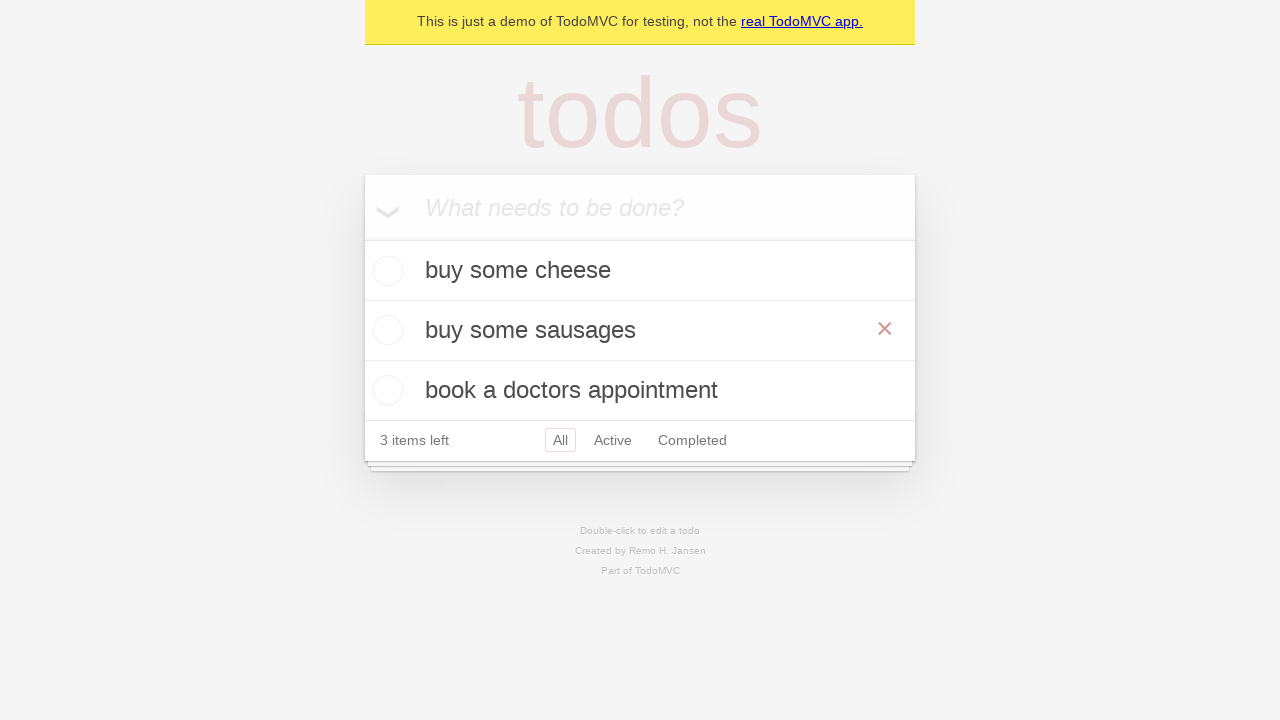

Waited 500ms for todo update to complete
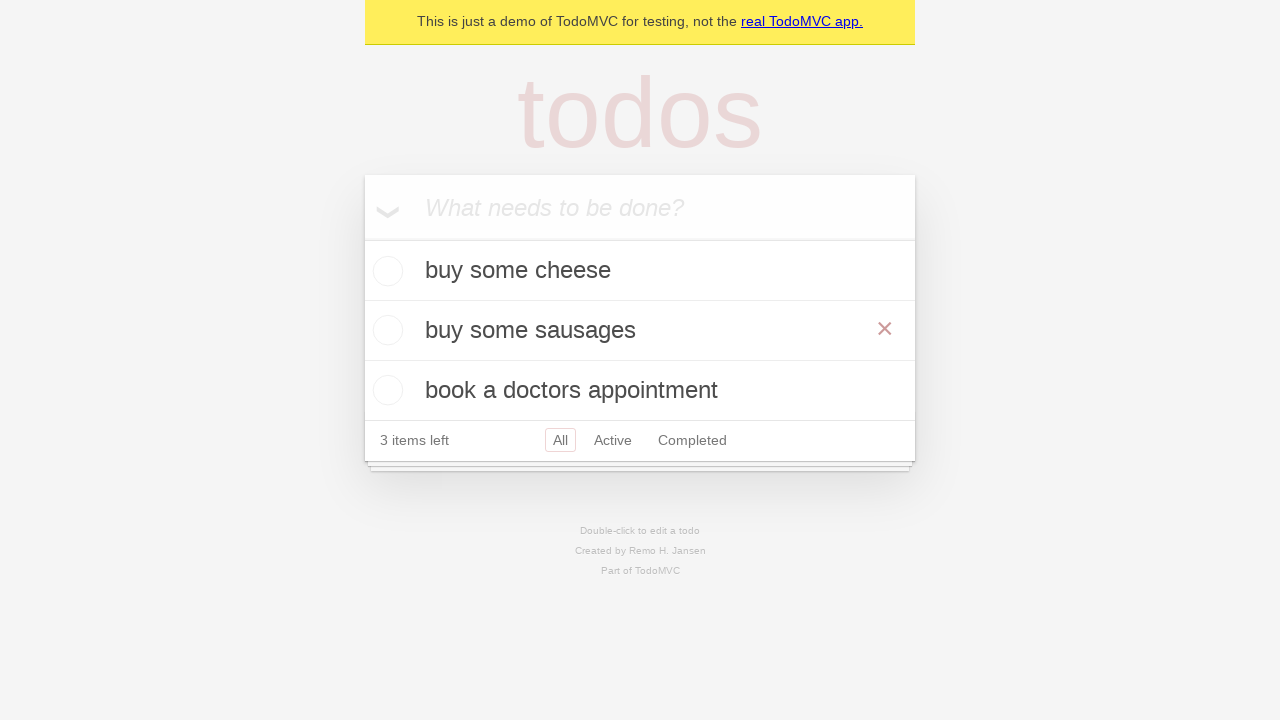

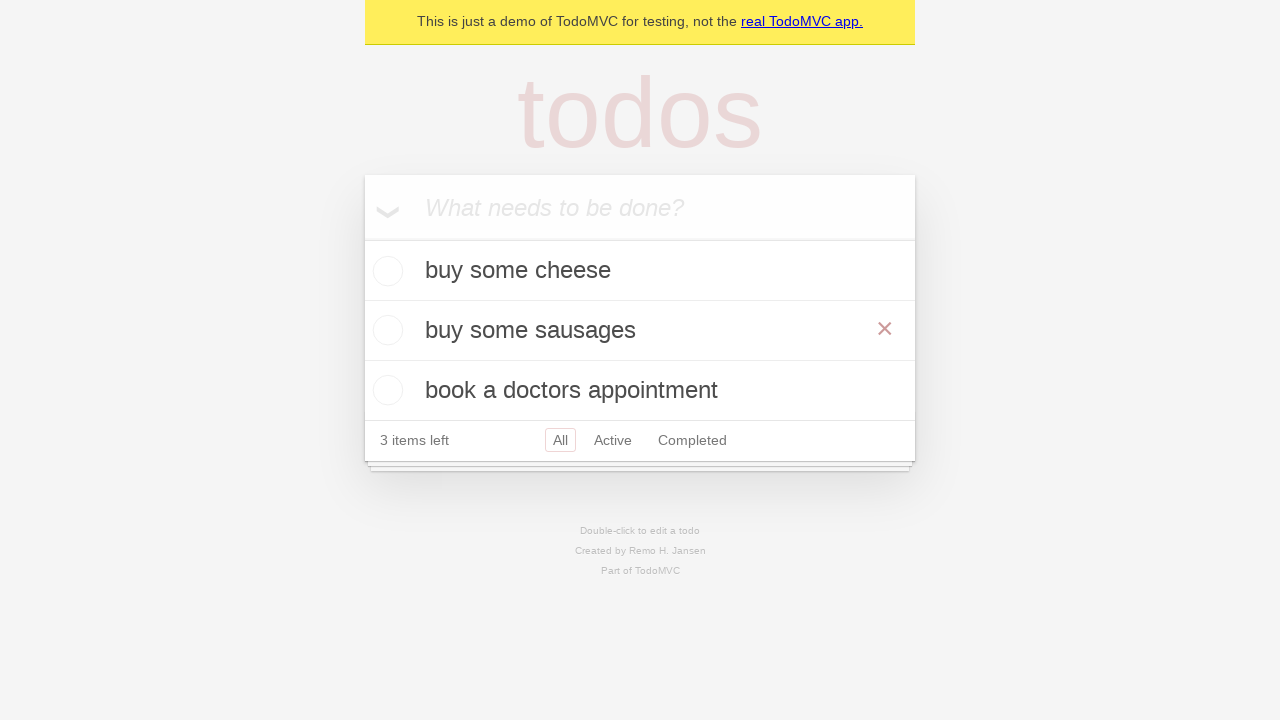